Tests JavaScript prompt dialog by clicking the prompt button, entering text into the prompt, accepting it, and verifying the entered text appears in the result

Starting URL: https://the-internet.herokuapp.com/javascript_alerts

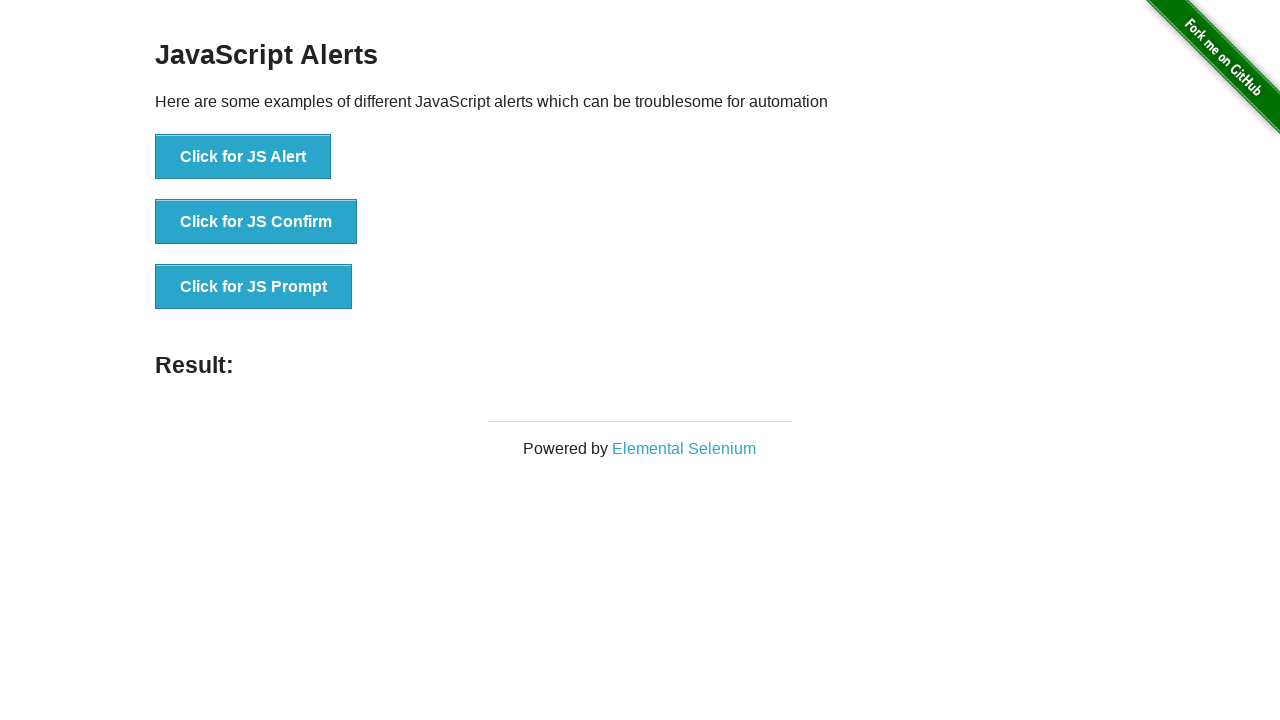

Set up dialog handler to accept prompt with text 'Hello'
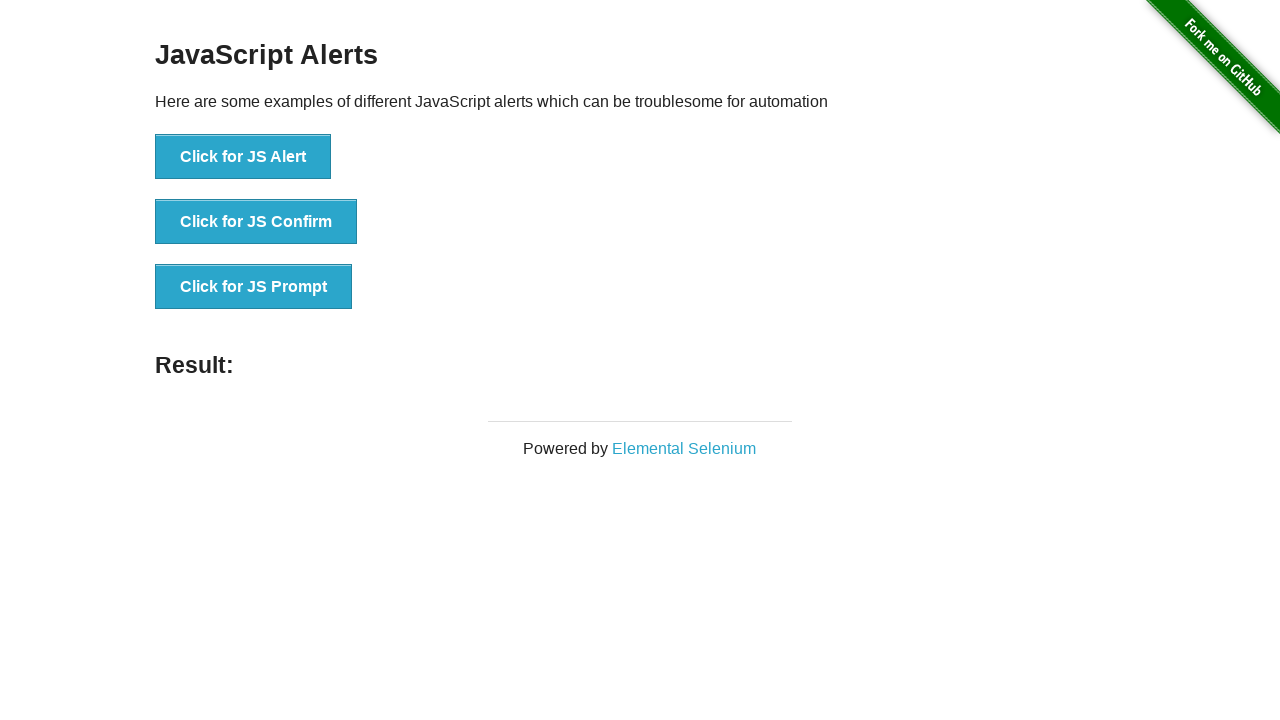

Clicked the JS Prompt button at (254, 287) on xpath=//button[.='Click for JS Prompt']
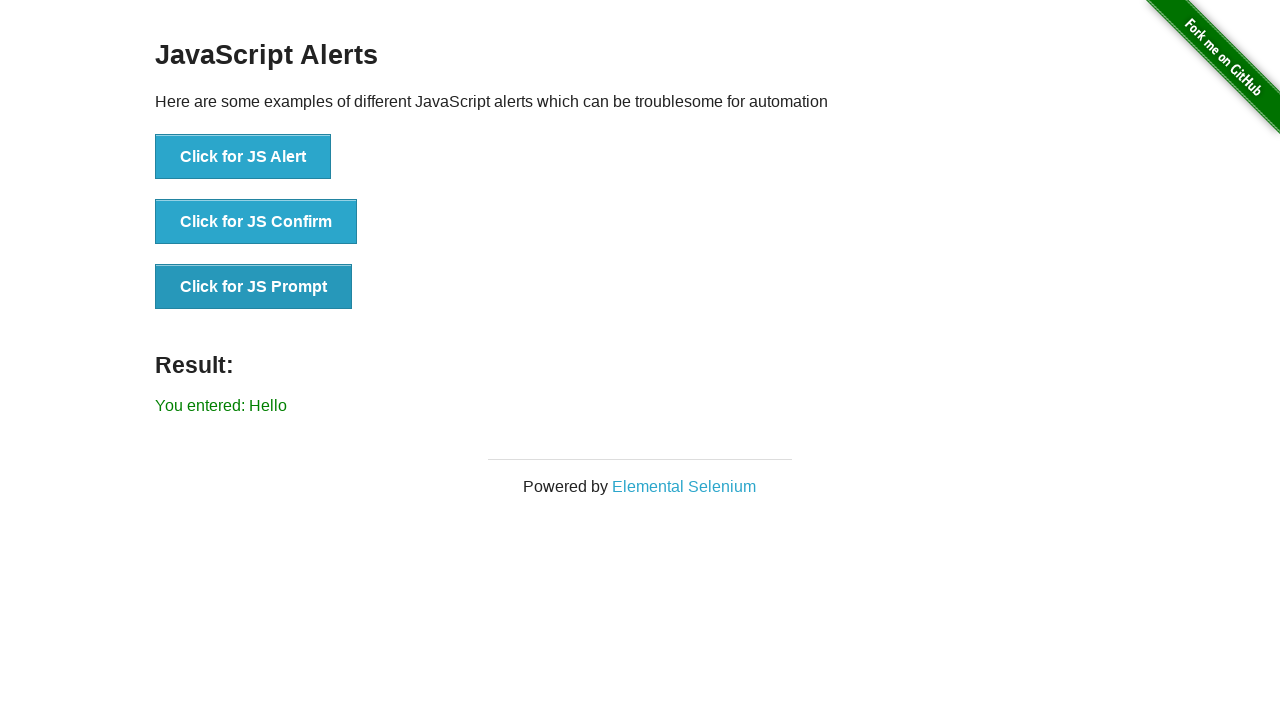

Result element loaded after prompt was handled
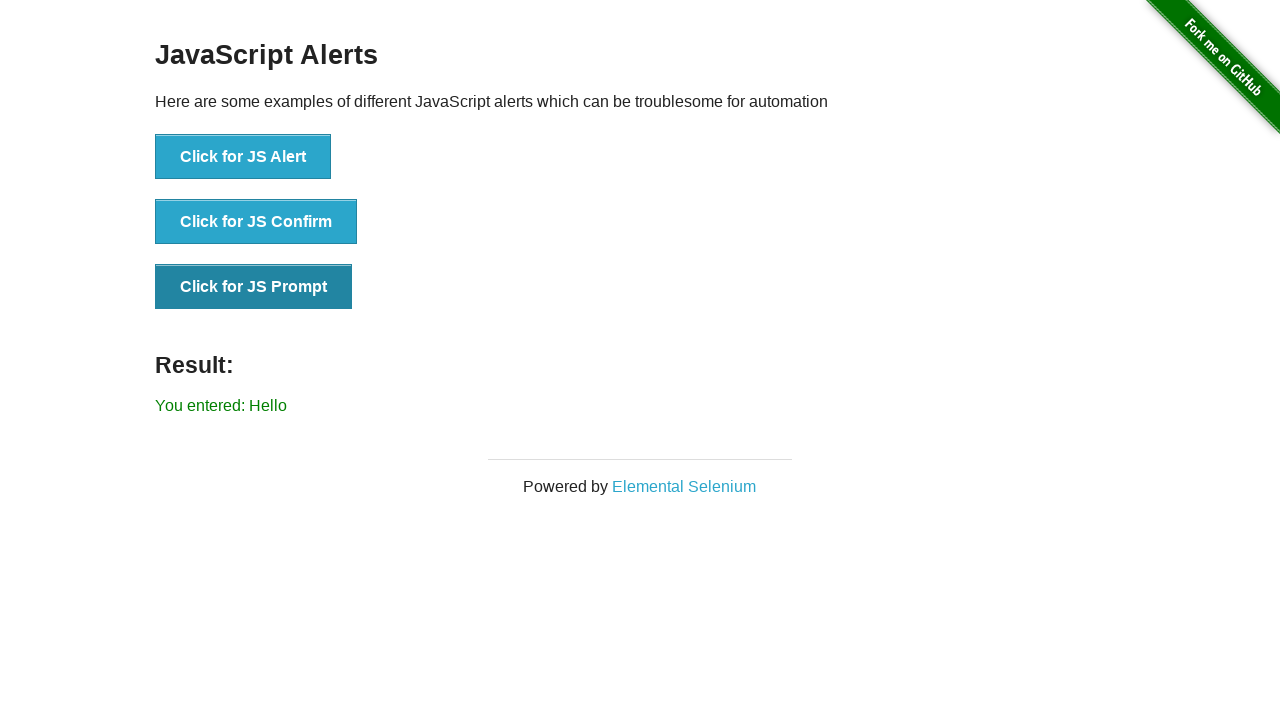

Retrieved result text from result element
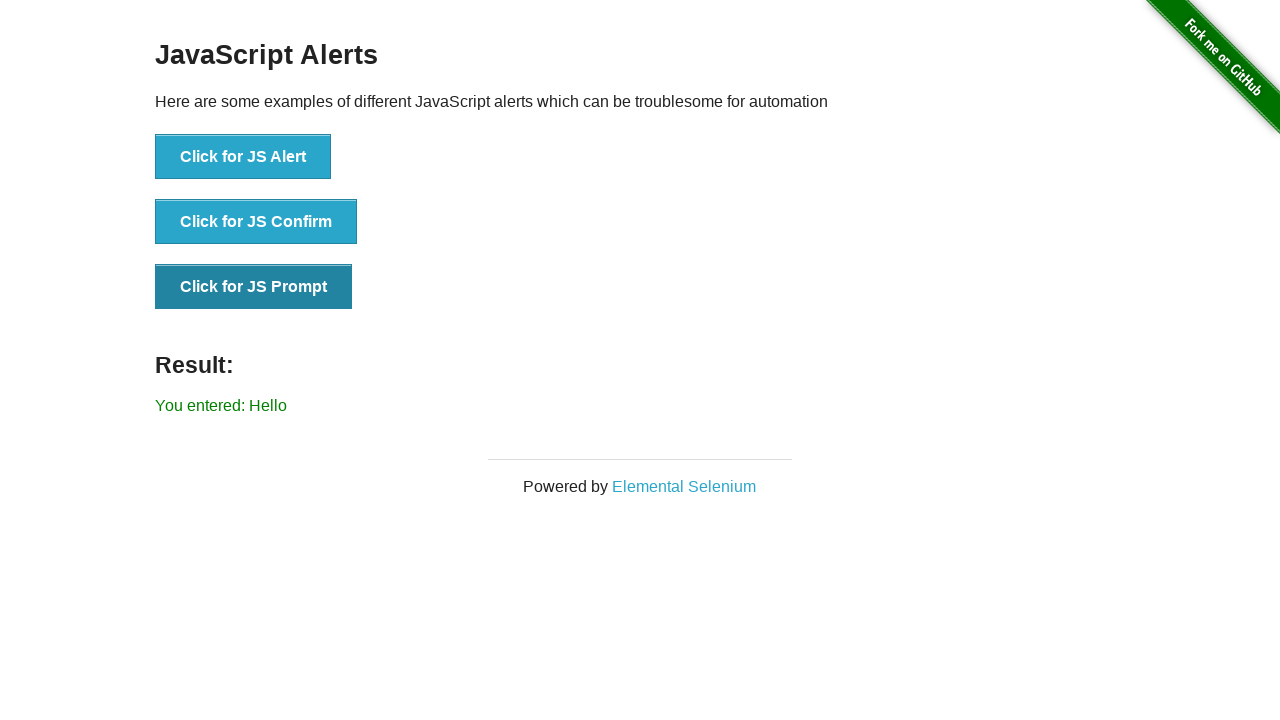

Verified that result text matches expected prompt input 'You entered: Hello'
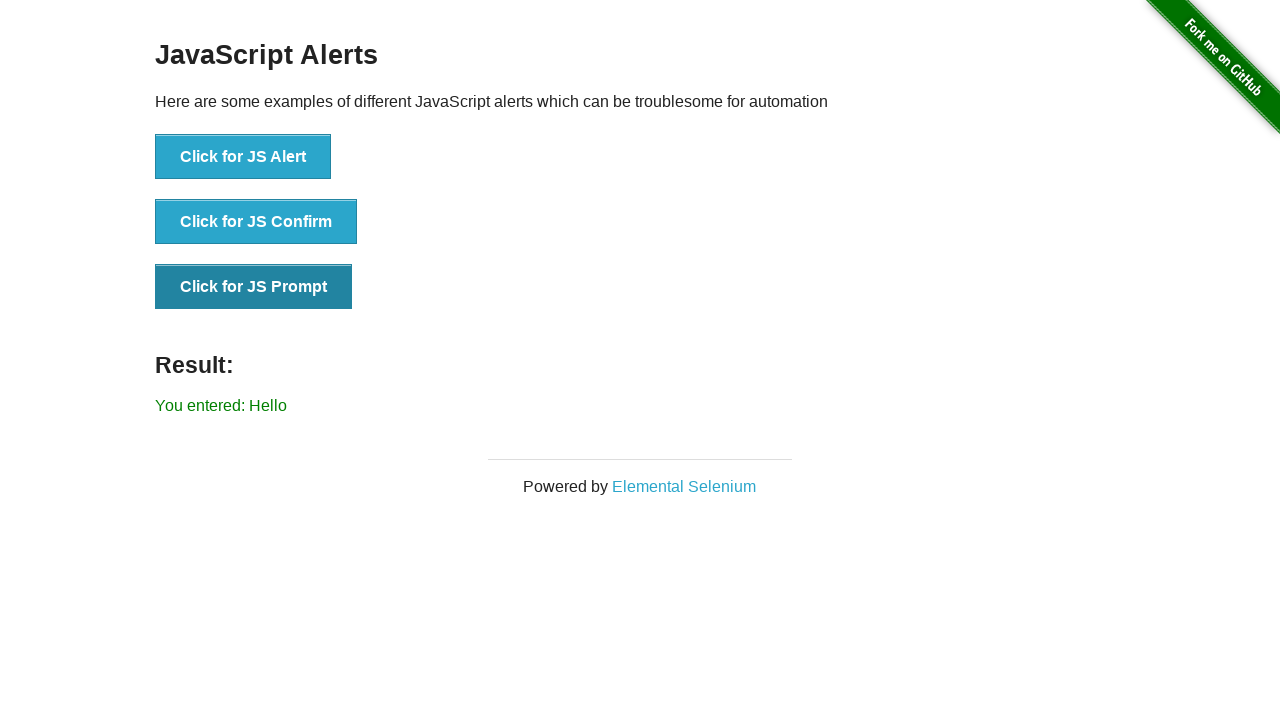

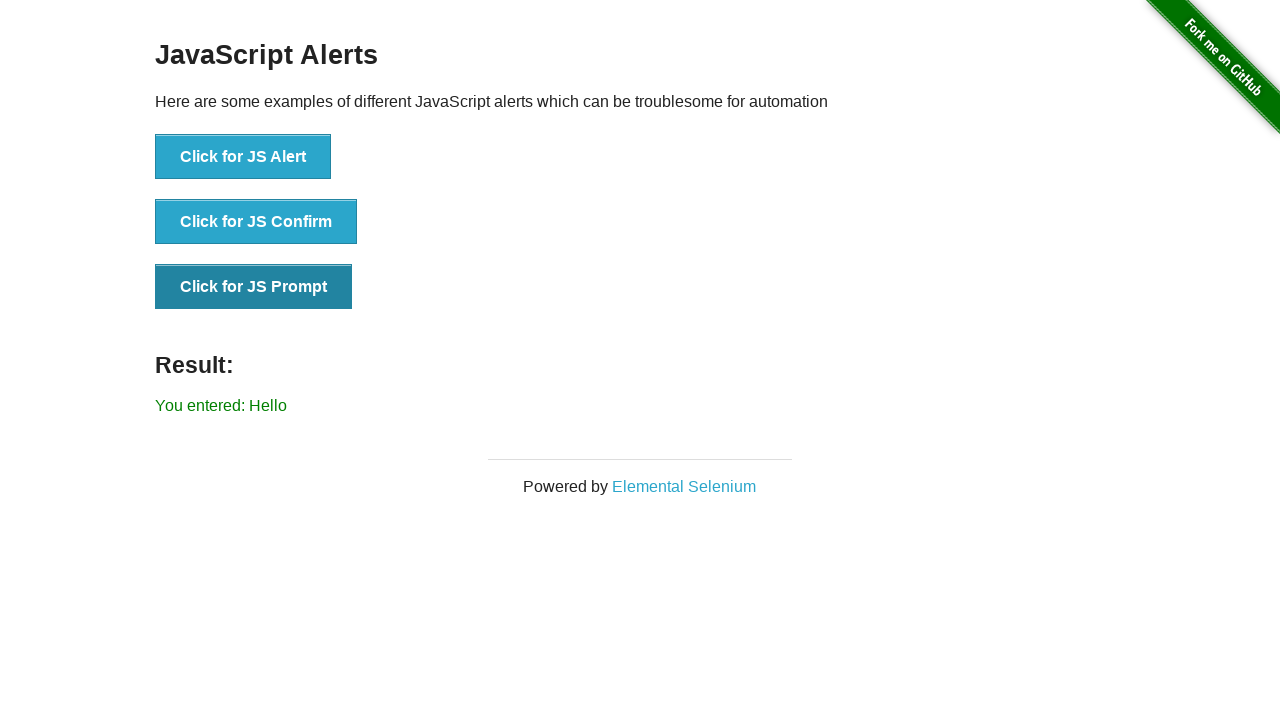